Tests that the currently applied filter is highlighted in the navigation

Starting URL: https://demo.playwright.dev/todomvc

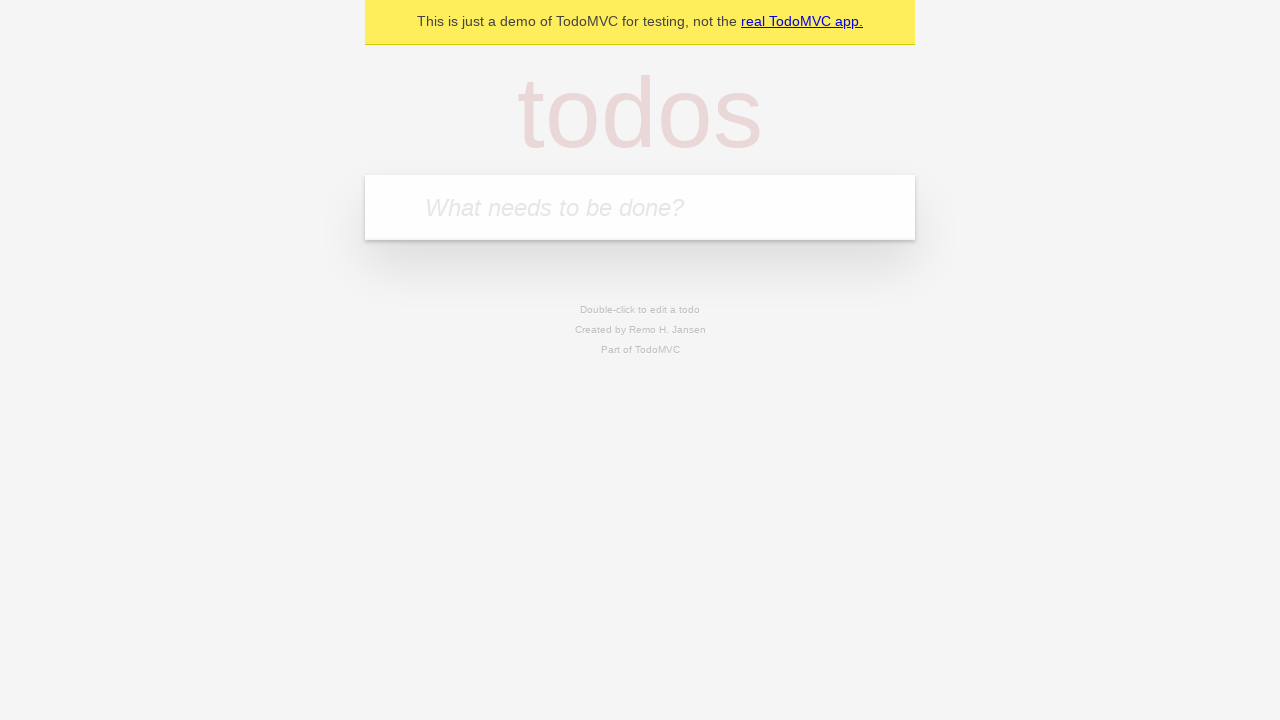

Located the 'What needs to be done?' input field
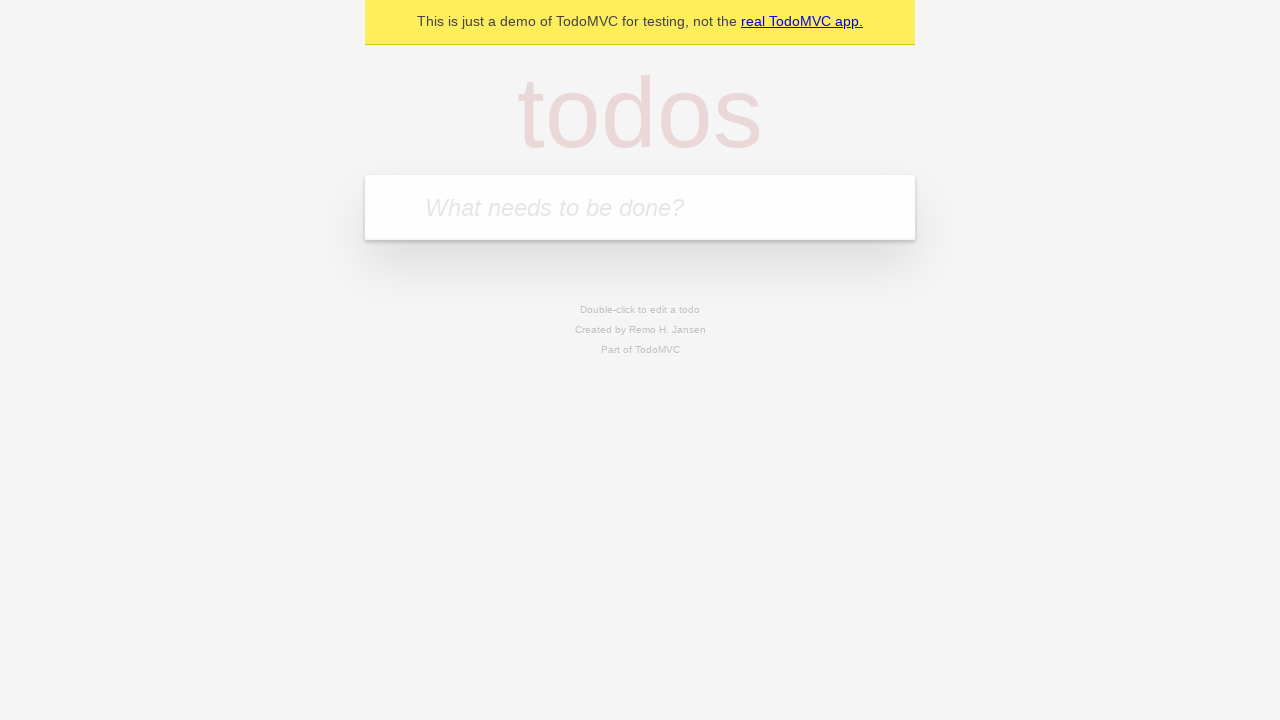

Filled first todo: 'buy some cheese' on internal:attr=[placeholder="What needs to be done?"i]
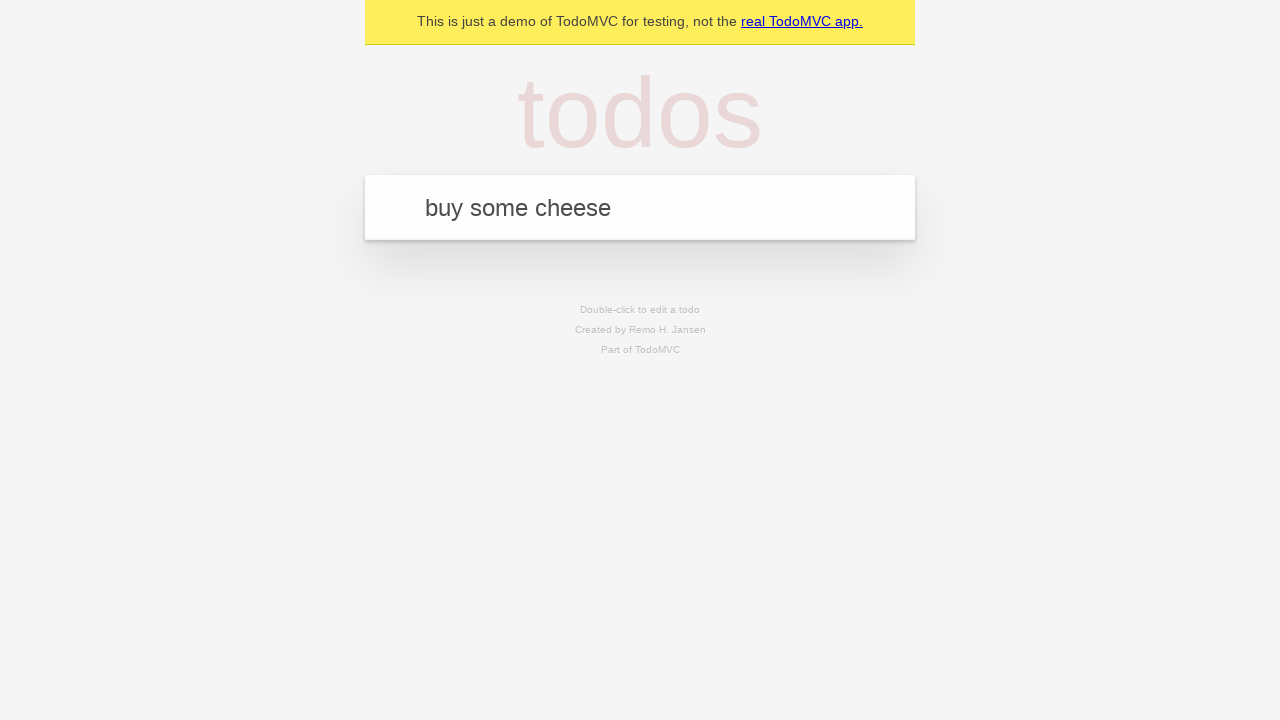

Pressed Enter to create first todo on internal:attr=[placeholder="What needs to be done?"i]
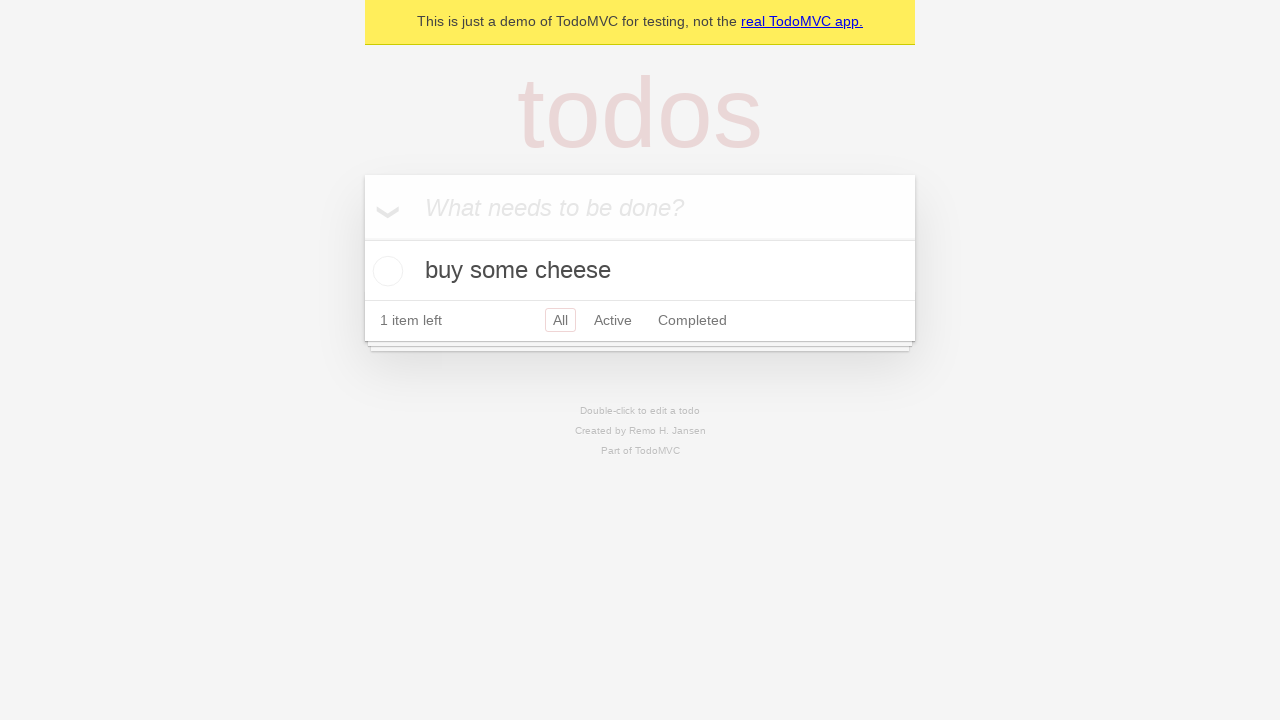

Filled second todo: 'feed the cat' on internal:attr=[placeholder="What needs to be done?"i]
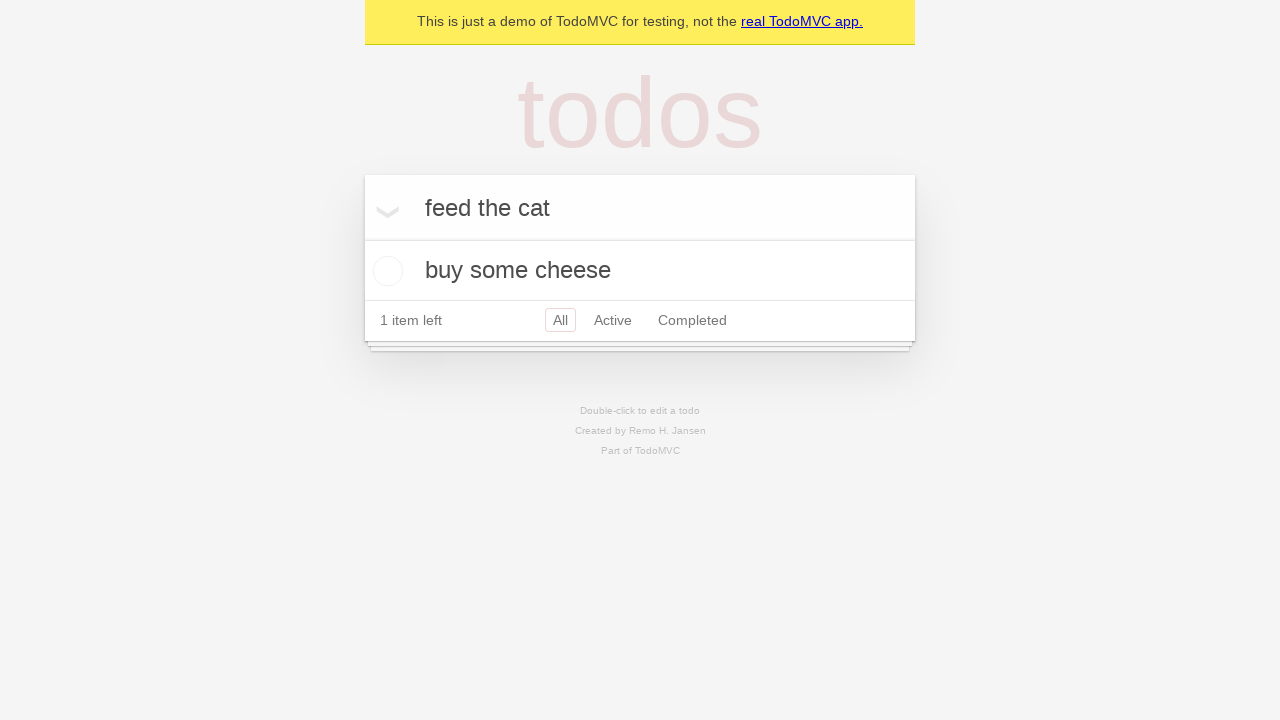

Pressed Enter to create second todo on internal:attr=[placeholder="What needs to be done?"i]
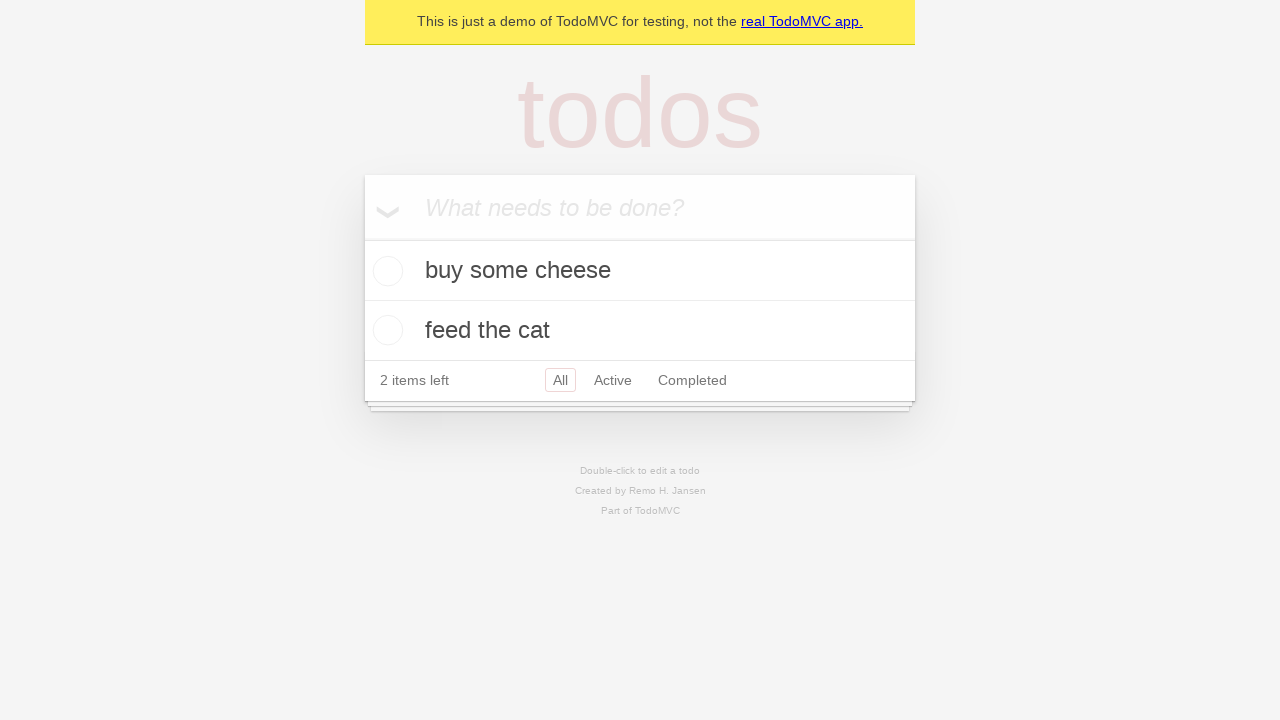

Filled third todo: 'book a doctors appointment' on internal:attr=[placeholder="What needs to be done?"i]
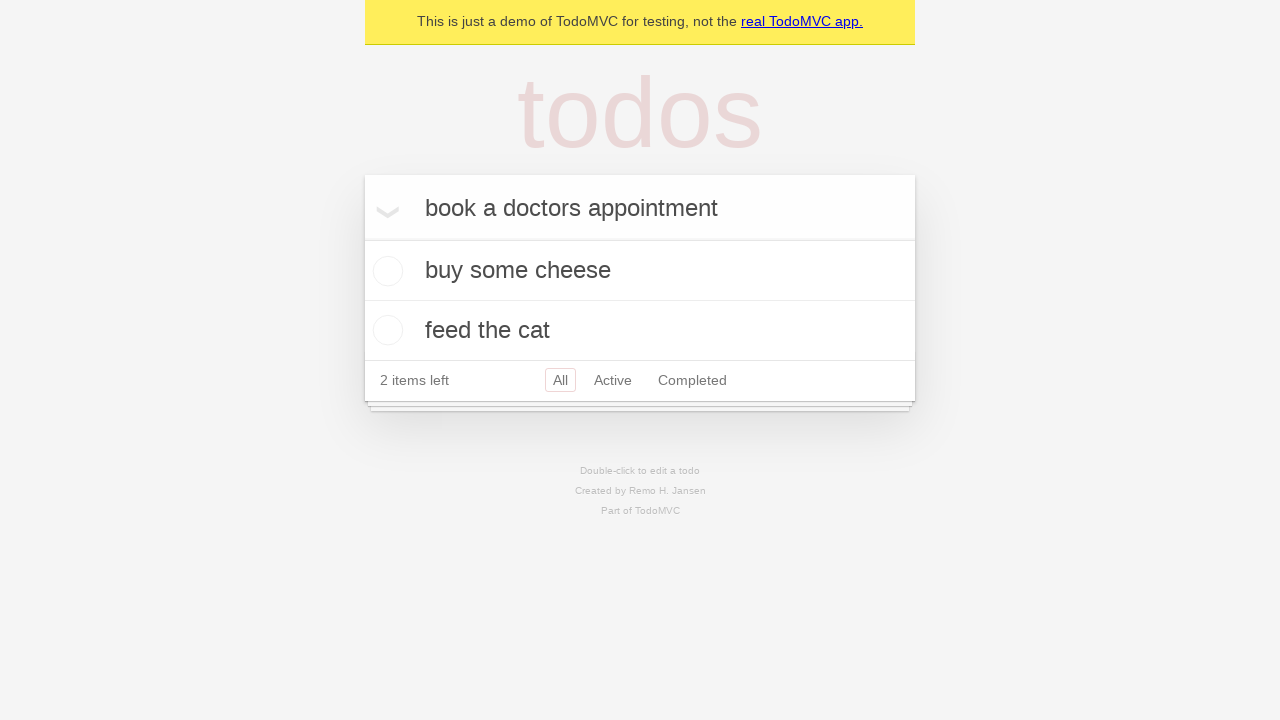

Pressed Enter to create third todo on internal:attr=[placeholder="What needs to be done?"i]
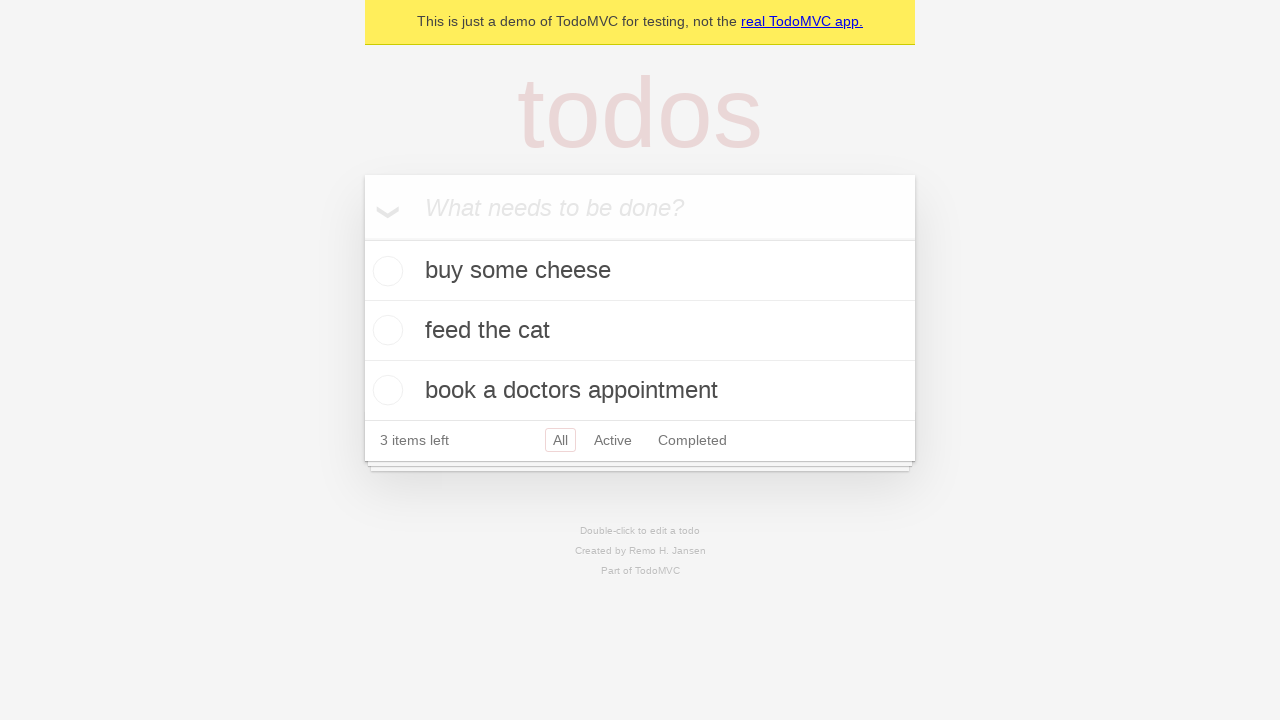

Located the 'Active' filter link
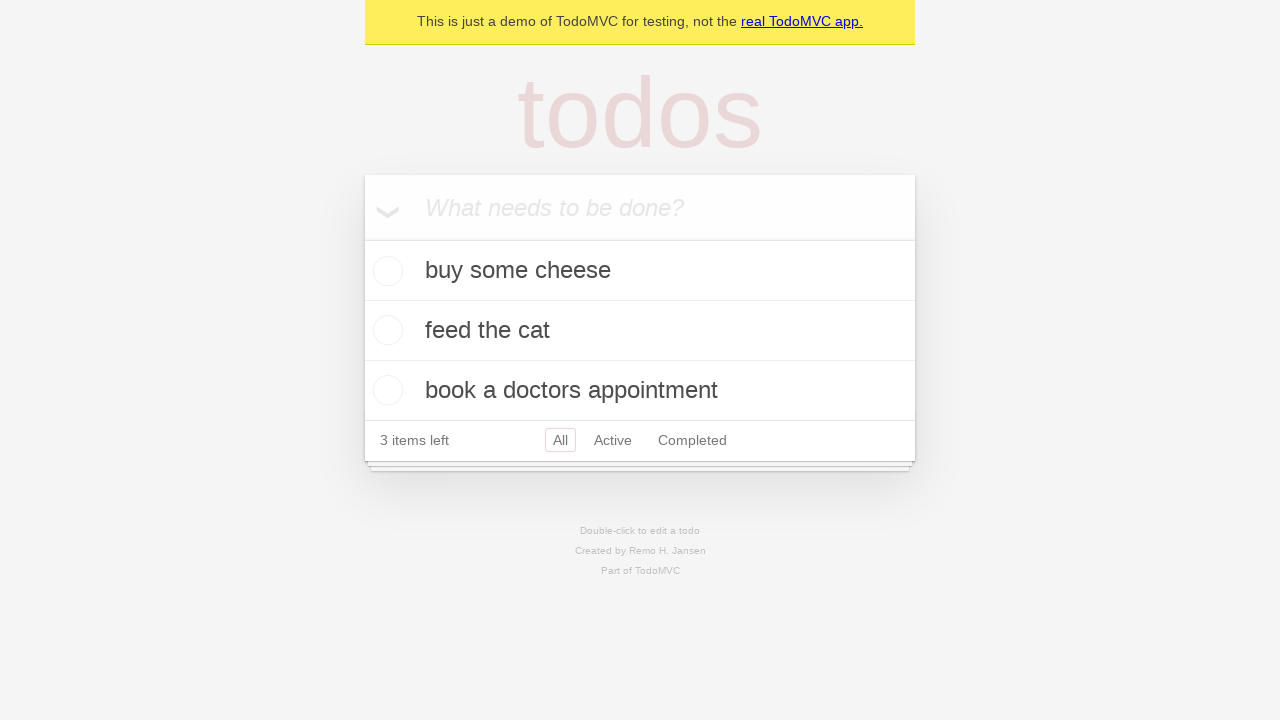

Located the 'Completed' filter link
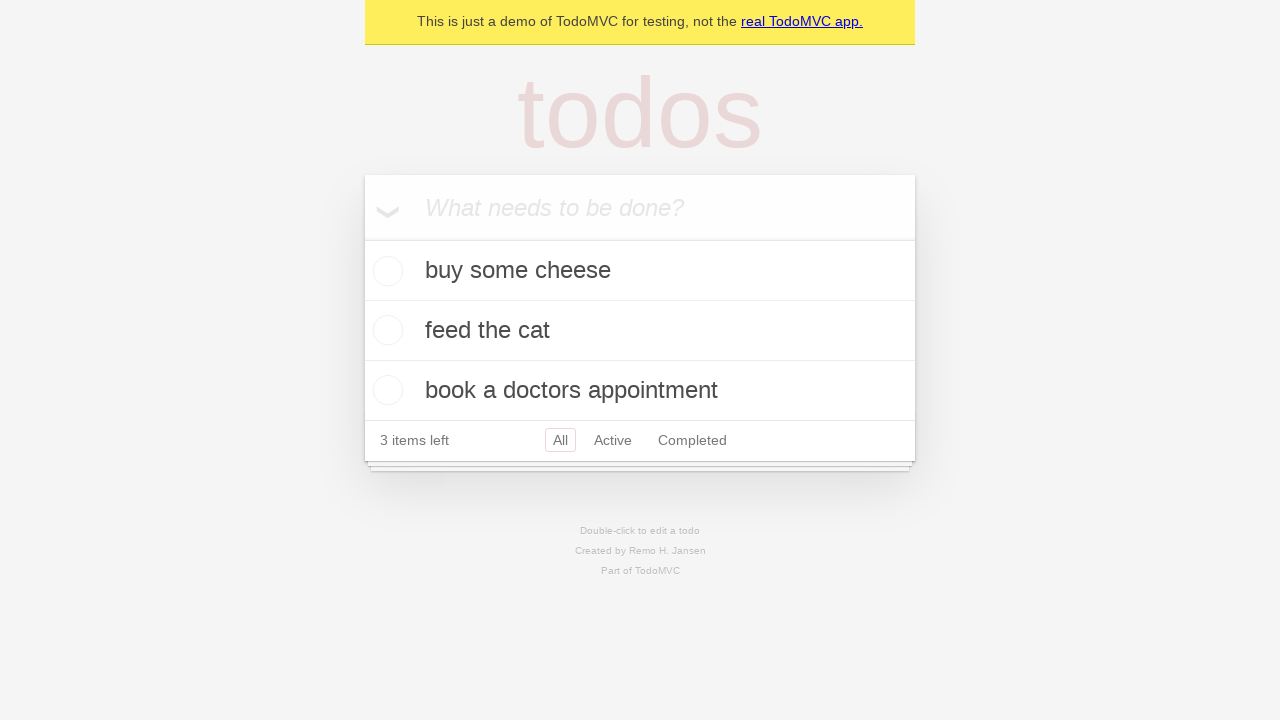

Clicked 'Active' filter at (613, 440) on internal:role=link[name="Active"i]
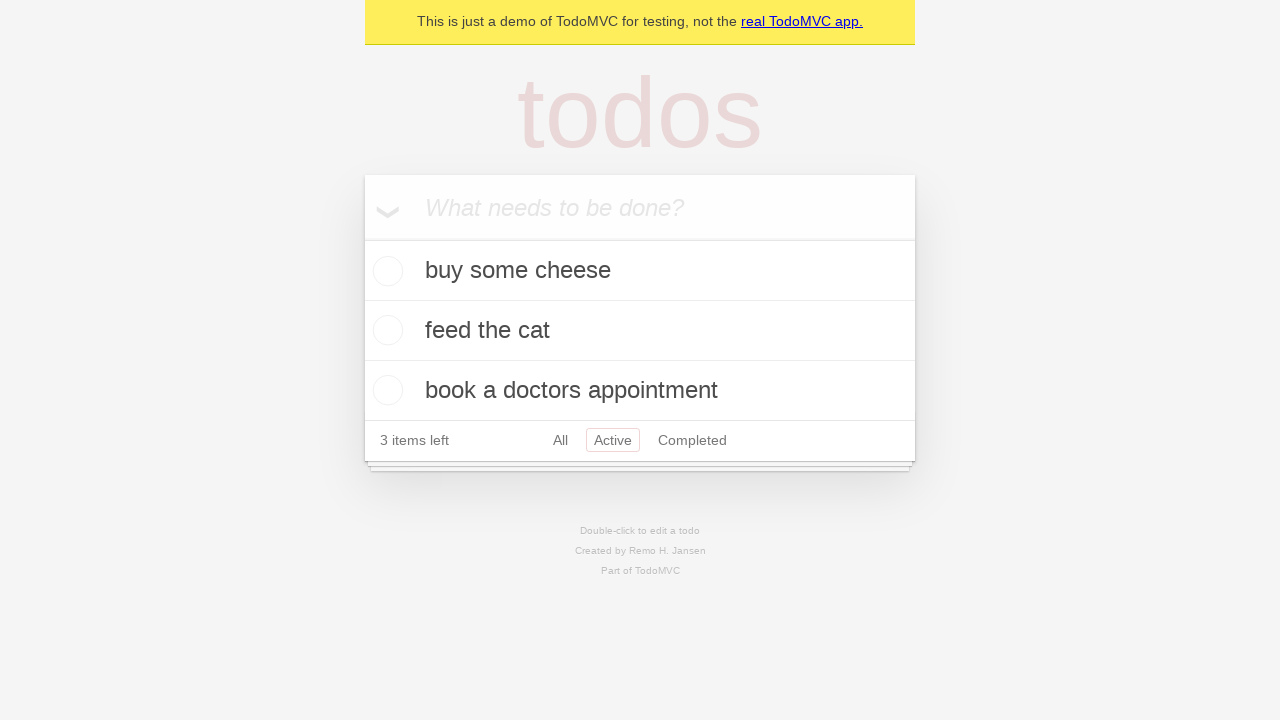

Clicked 'Completed' filter and verified it is highlighted as currently applied at (692, 440) on internal:role=link[name="Completed"i]
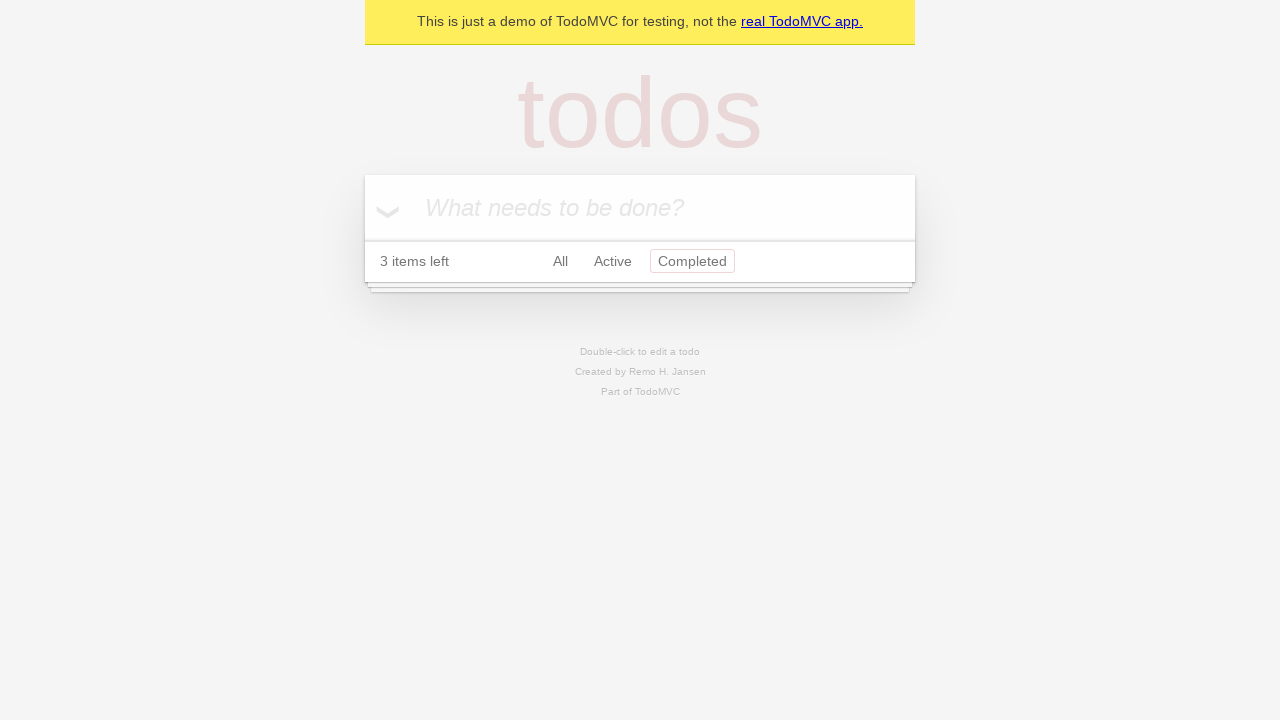

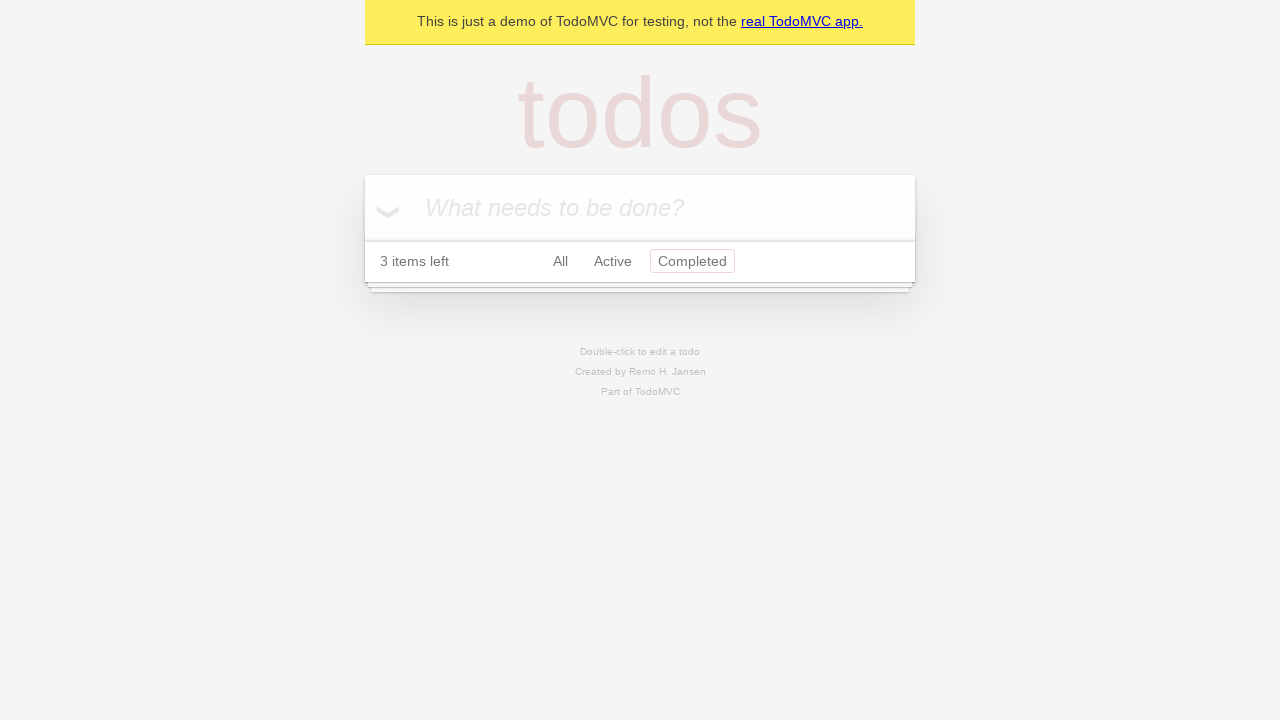